Tests file download functionality by clicking the download button on a file upload/download test page

Starting URL: https://rahulshettyacademy.com/upload-download-test/index.html

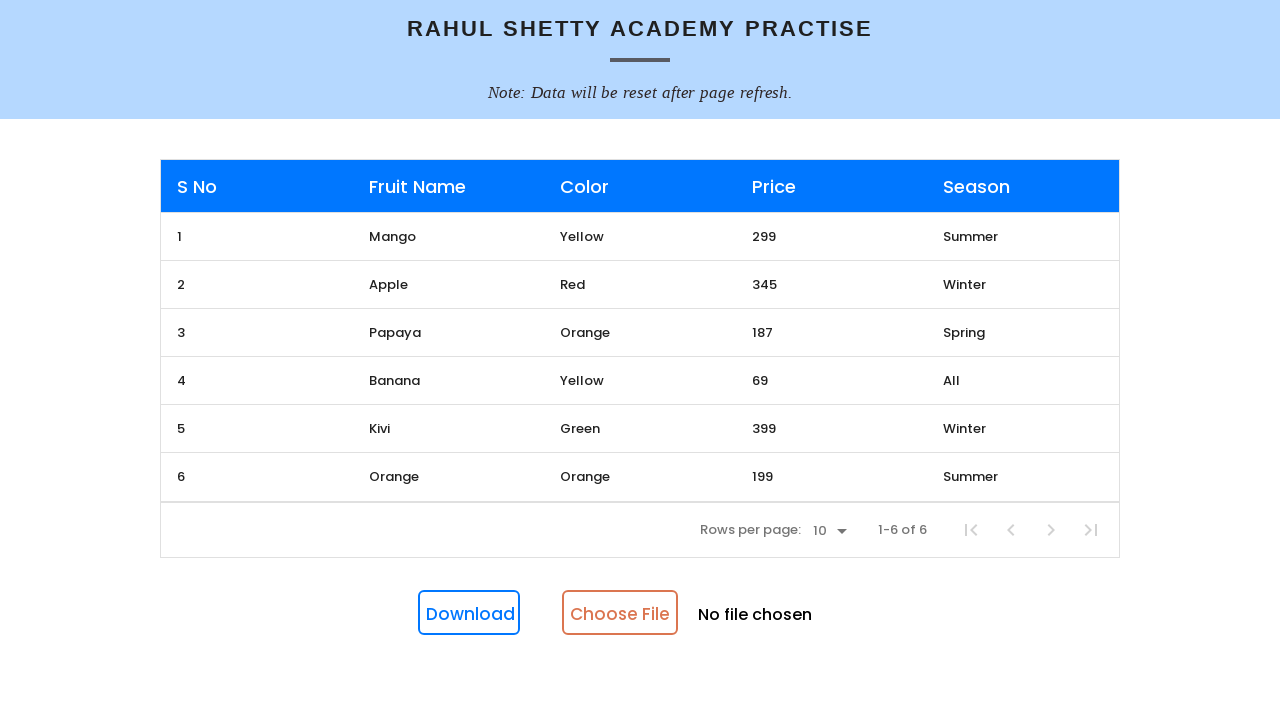

Clicked the download button to initiate file download at (469, 613) on #downloadButton
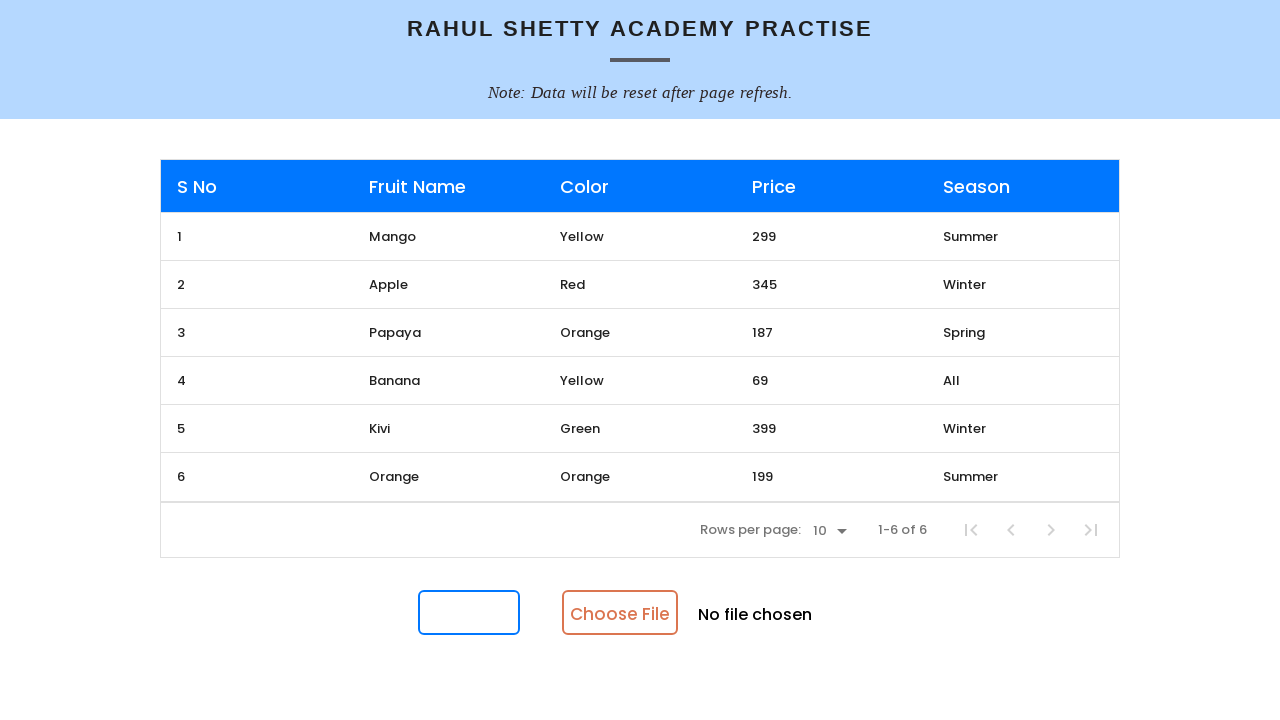

Waited 2 seconds for download to initiate
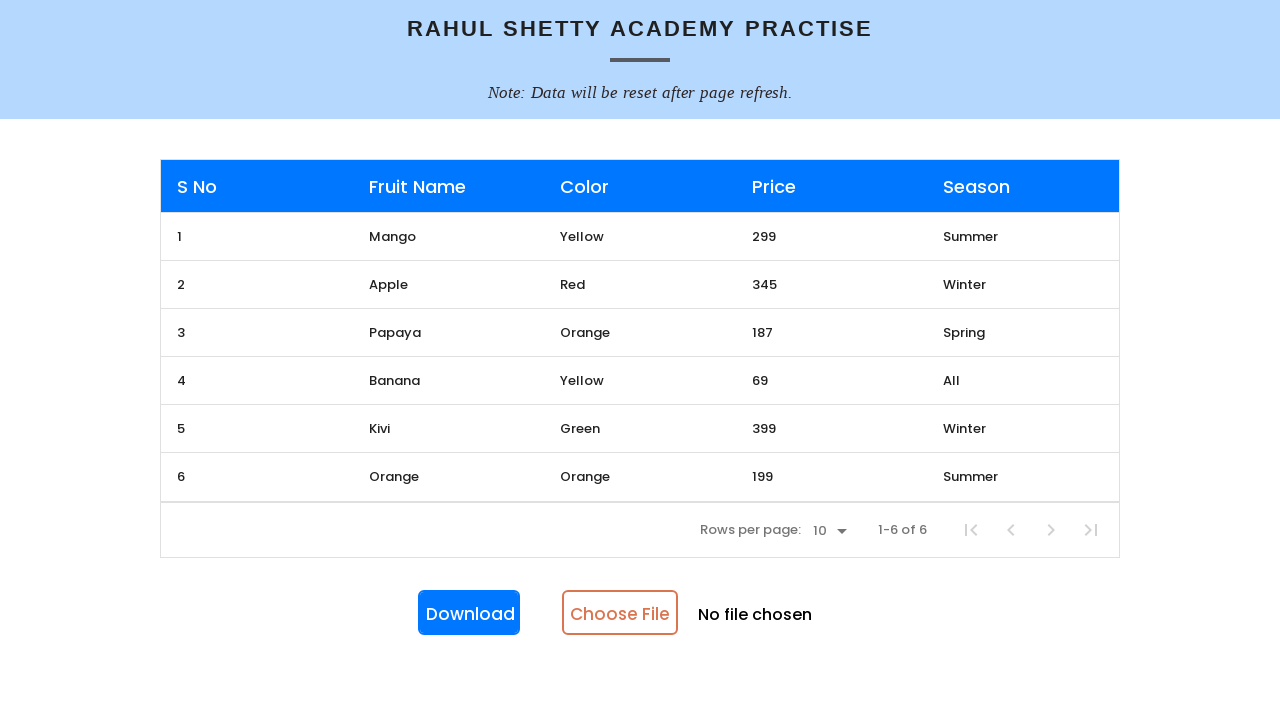

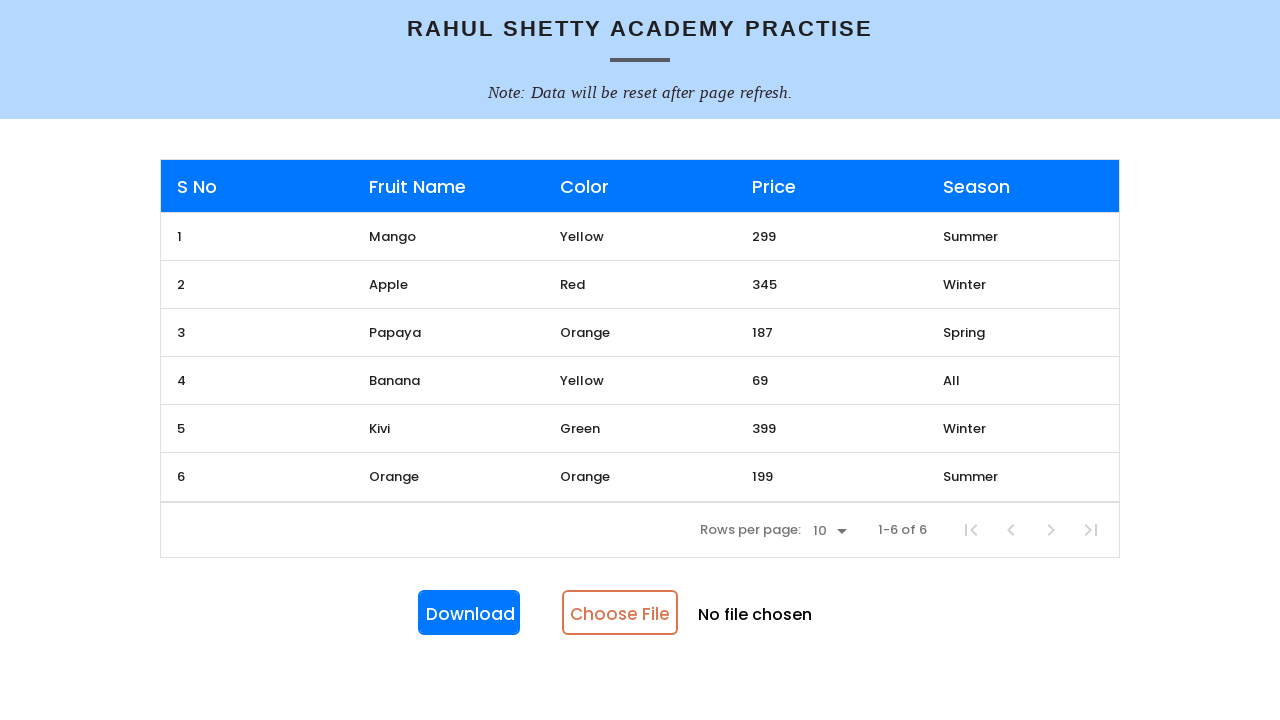